Tests interaction between checkbox selection, dropdown selection, and alert functionality by selecting a random checkbox, choosing the corresponding dropdown option, entering the value in a text field, triggering an alert, and verifying the alert contains the expected text.

Starting URL: https://www.rahulshettyacademy.com/AutomationPractice/

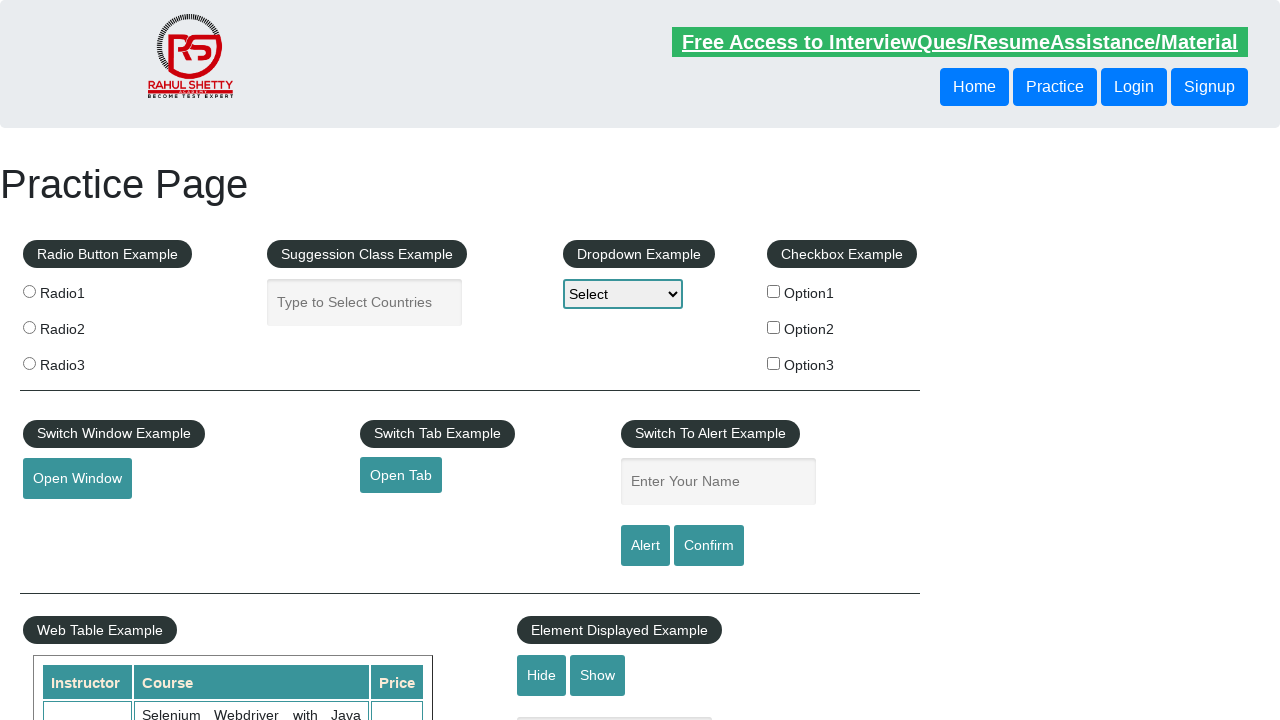

Waited for checkbox section to load
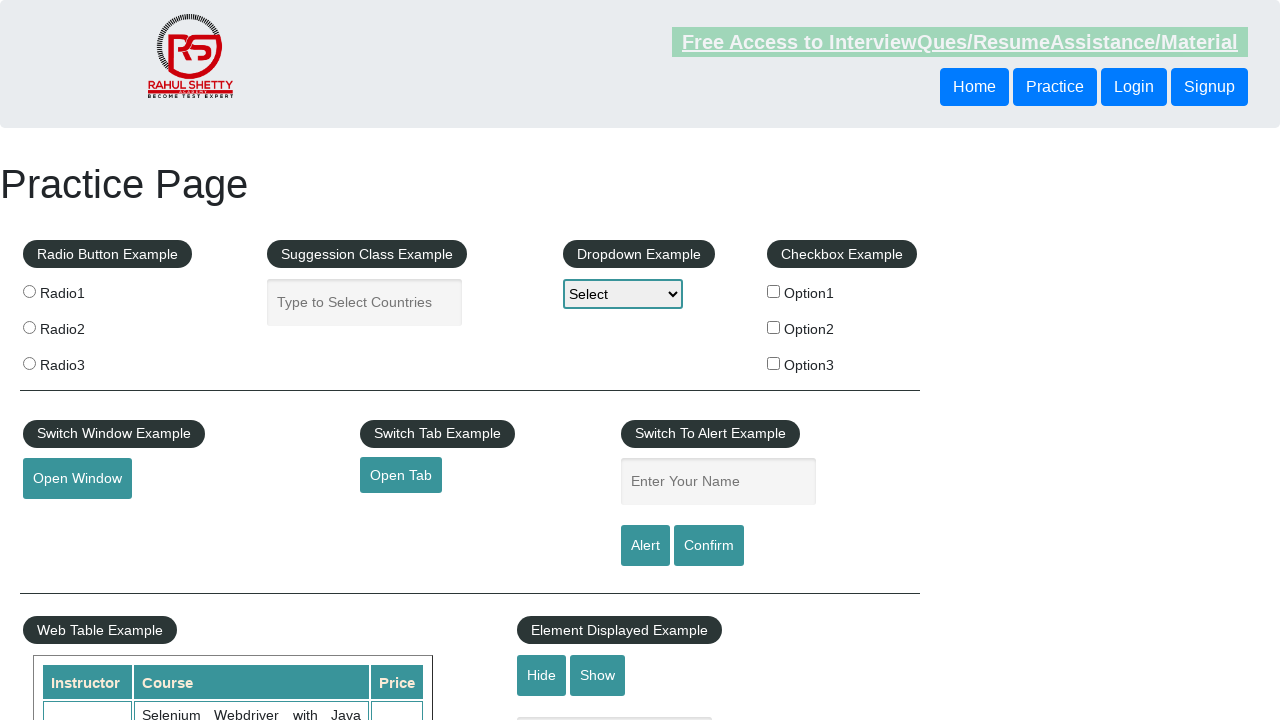

Retrieved all checkbox labels
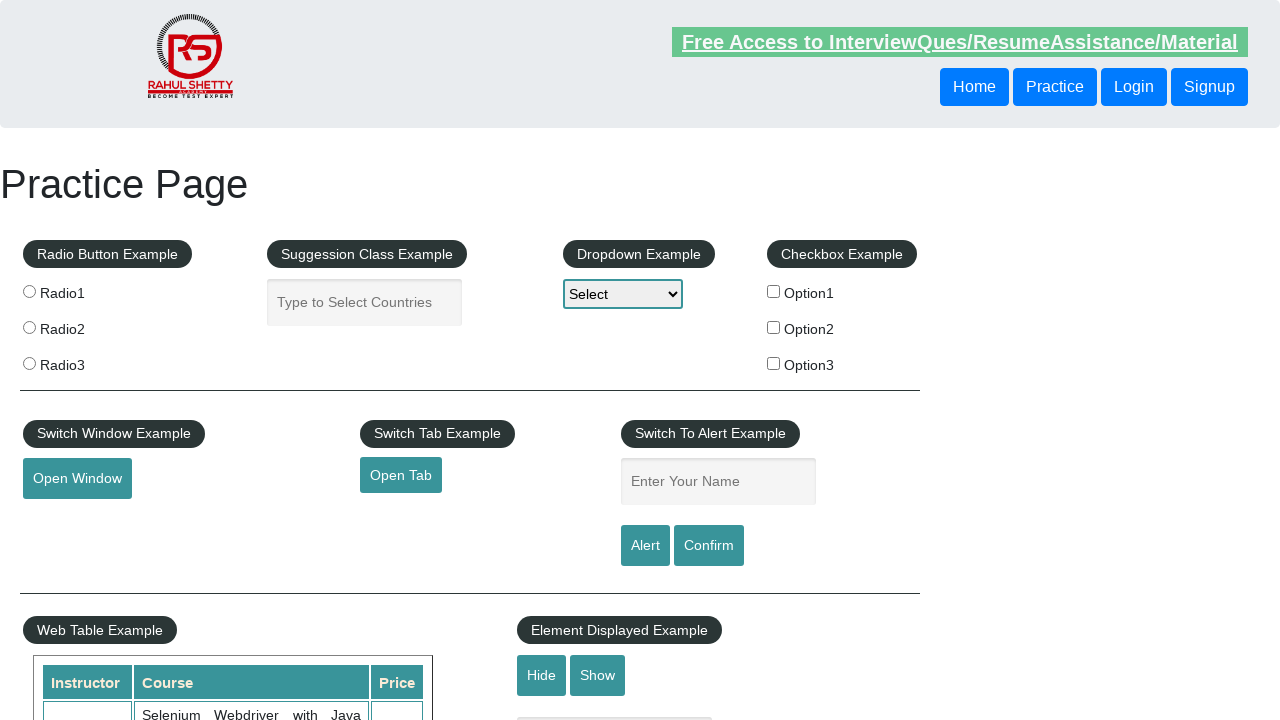

Generated random index 0 for checkbox selection
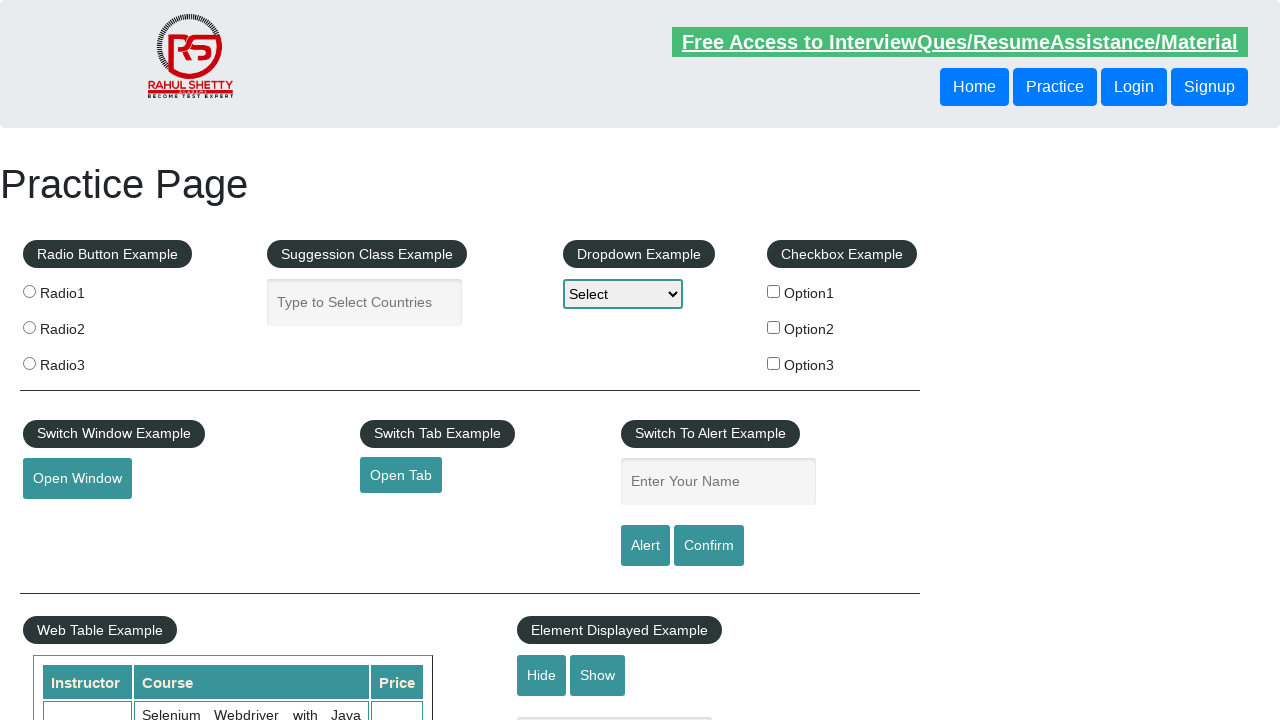

Selected checkbox with label 'Option1'
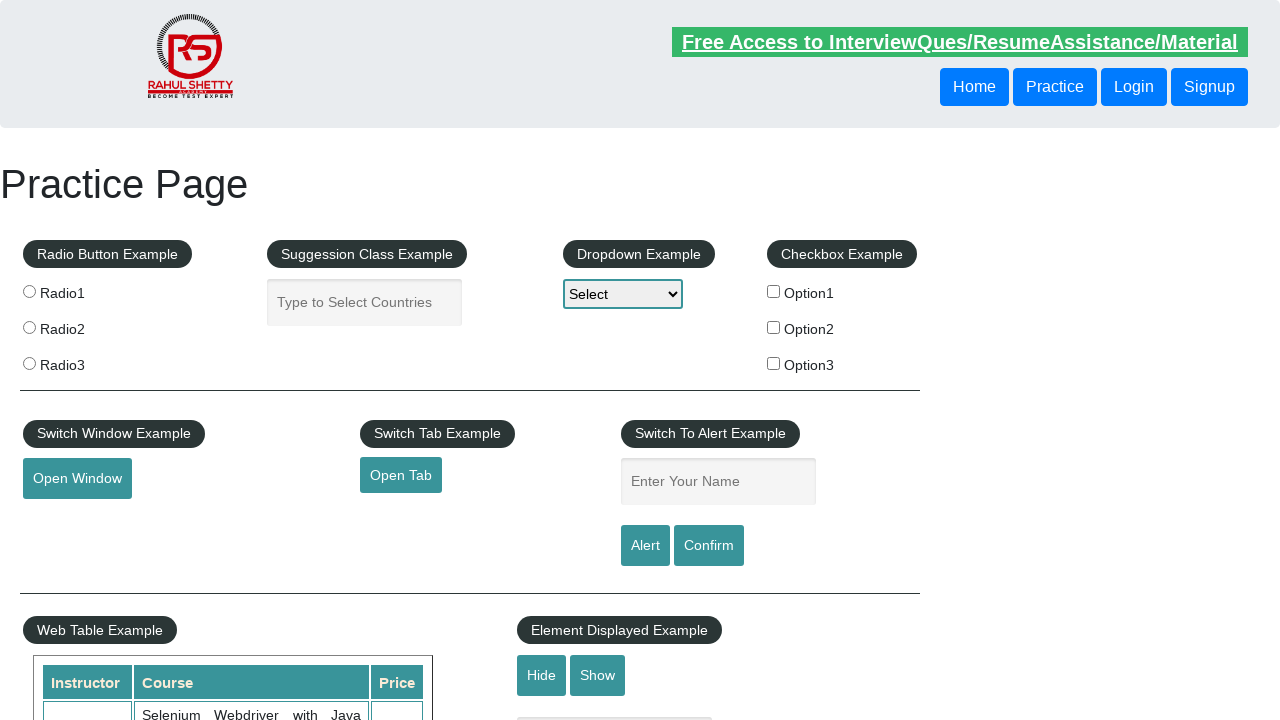

Clicked checkbox for 'Option1' at (774, 291) on xpath=//div[@id='checkbox-example']/fieldset/label >> nth=0 >> input[type='check
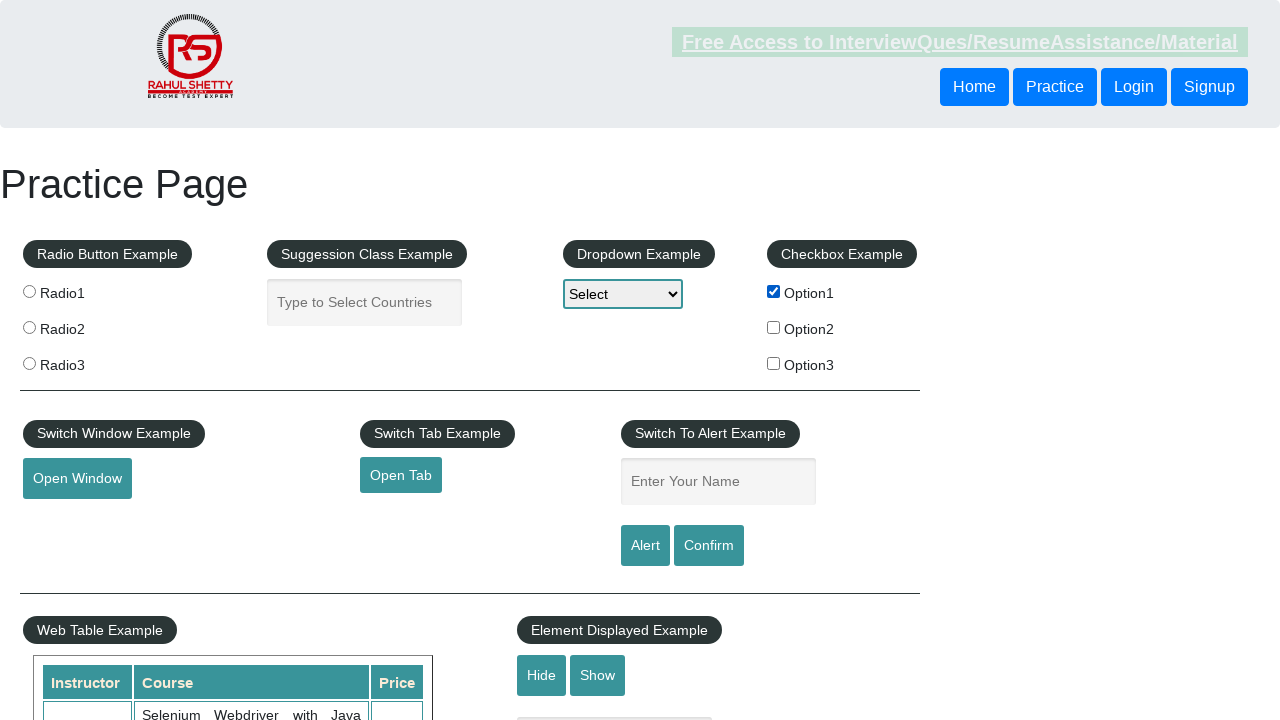

Selected dropdown option 'Option1' on #dropdown-class-example
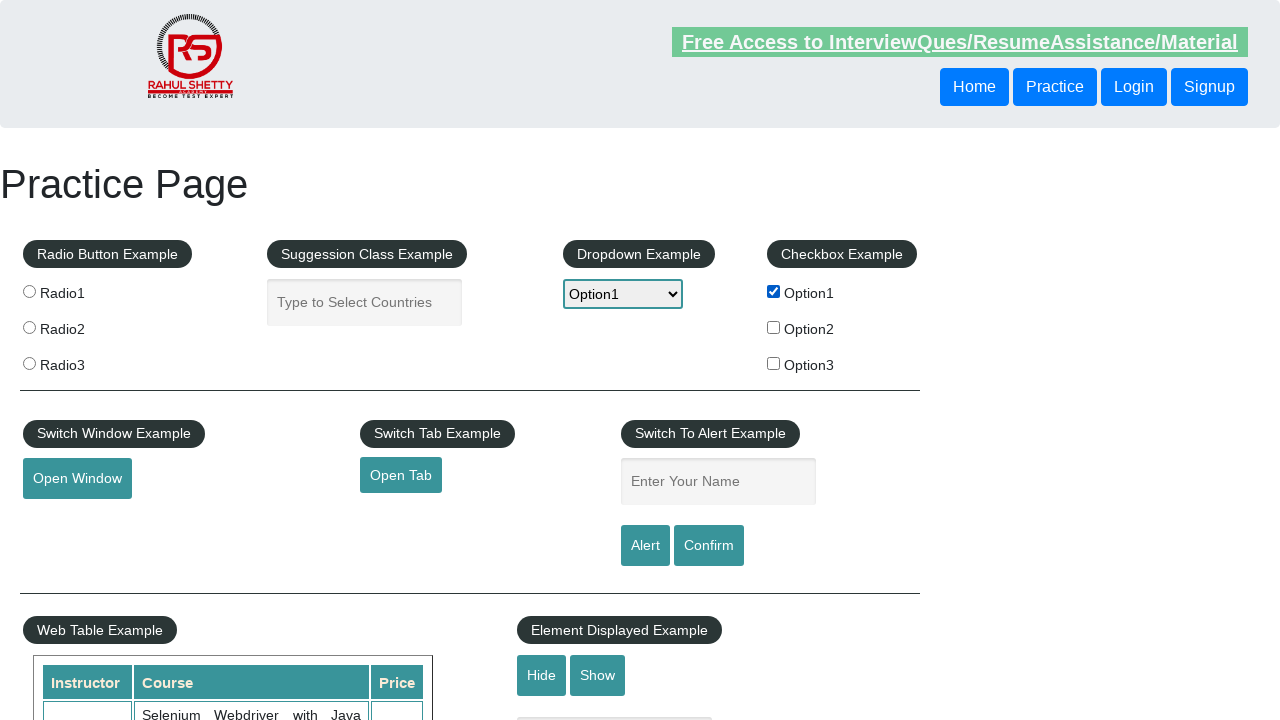

Filled name field with 'Option1' on #name
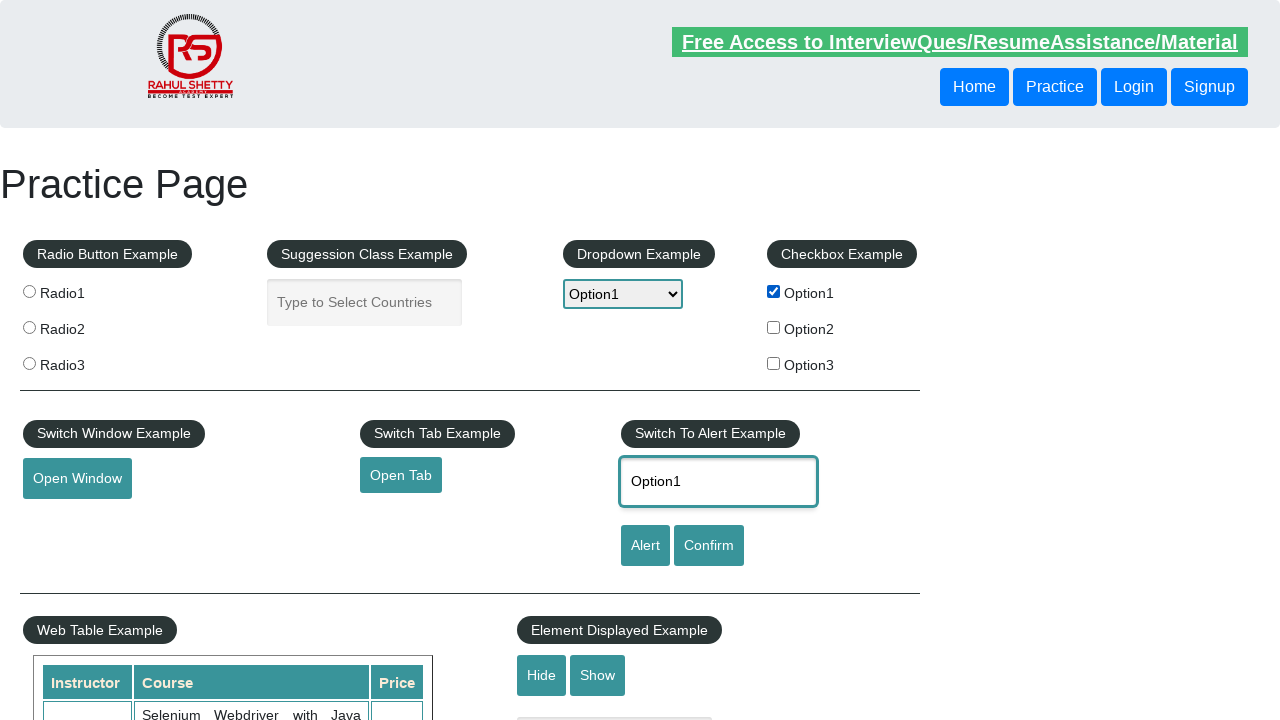

Clicked alert button at (645, 546) on #alertbtn
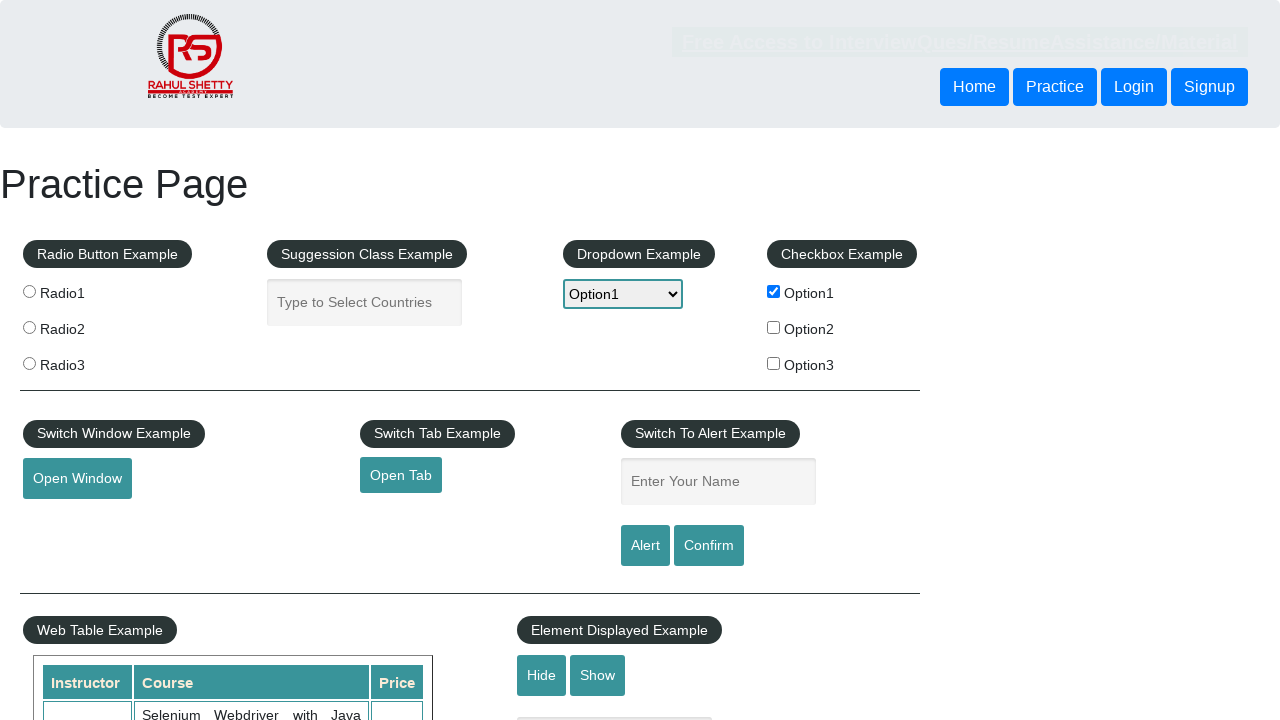

Registered dialog handler and accepted alert
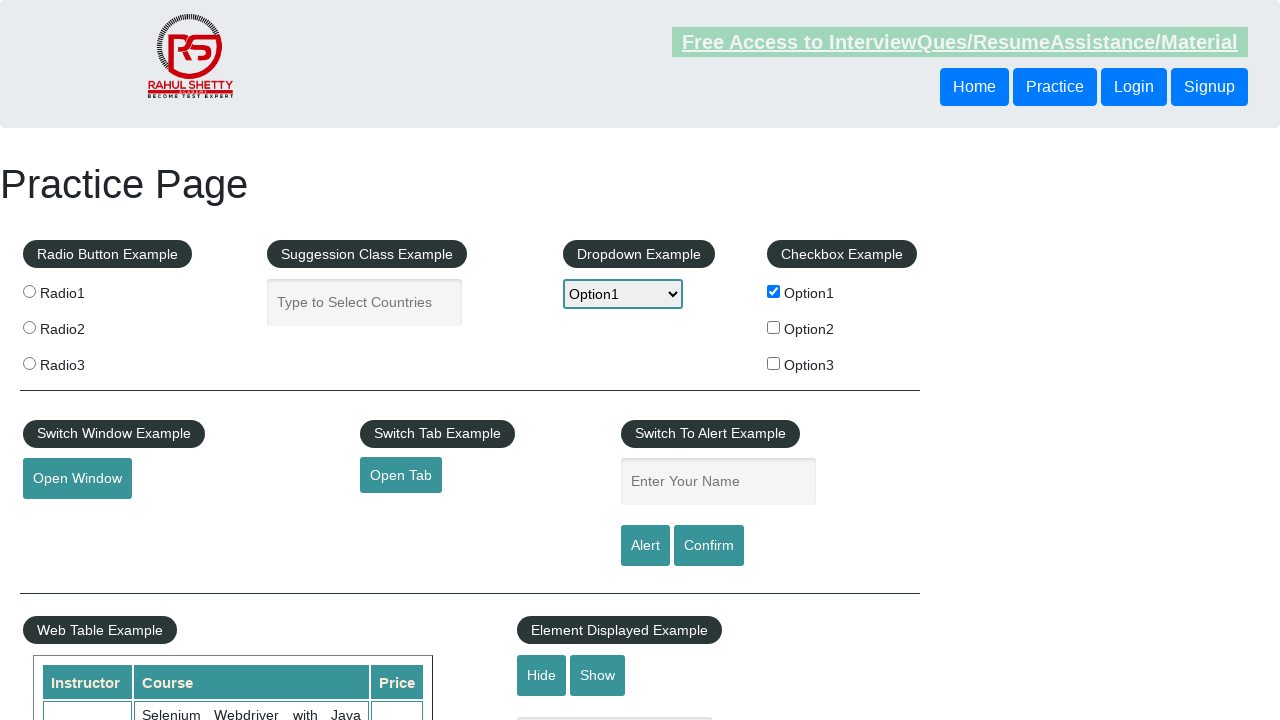

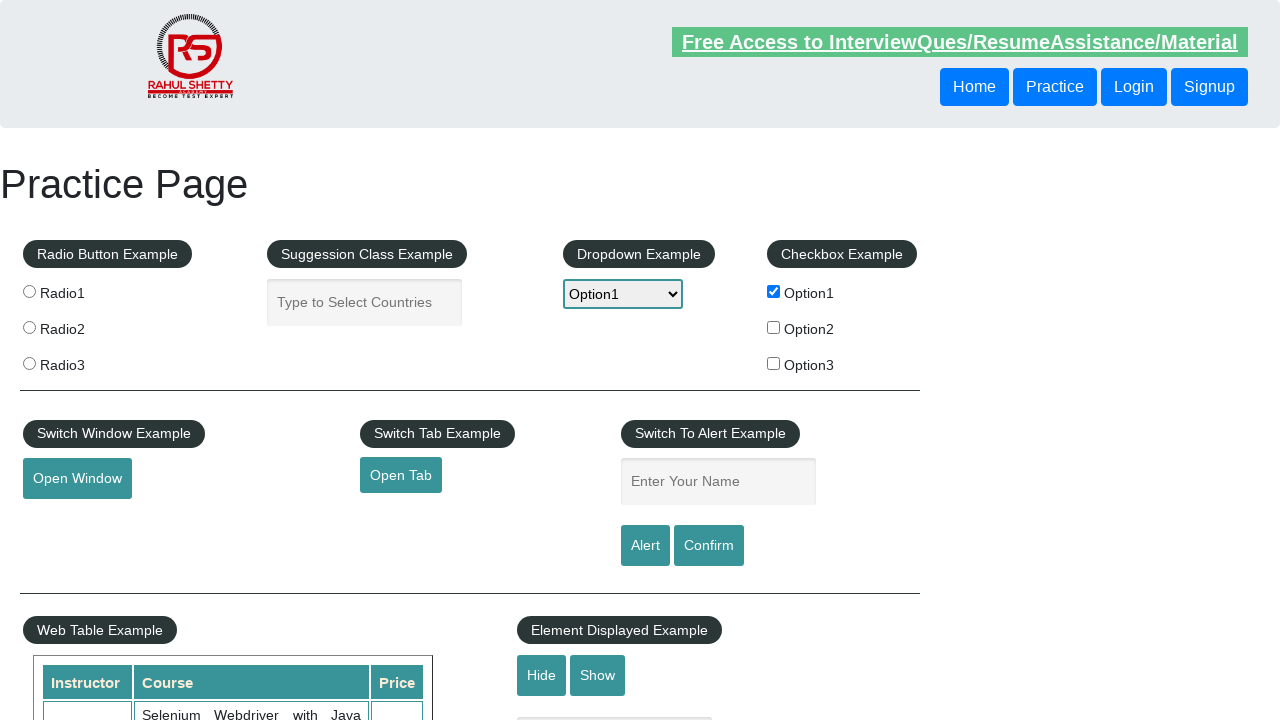